Tests that browser back button works correctly with routing filters

Starting URL: https://demo.playwright.dev/todomvc

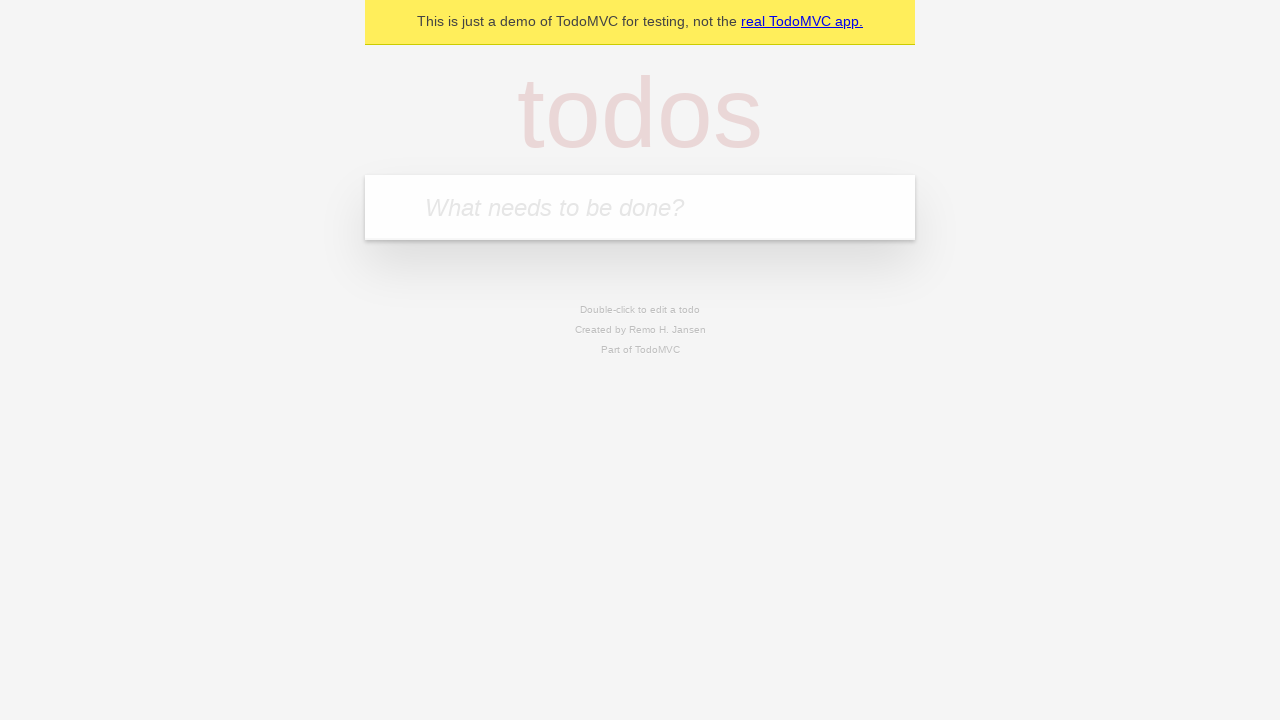

Filled todo input with 'buy some cheese' on internal:attr=[placeholder="What needs to be done?"i]
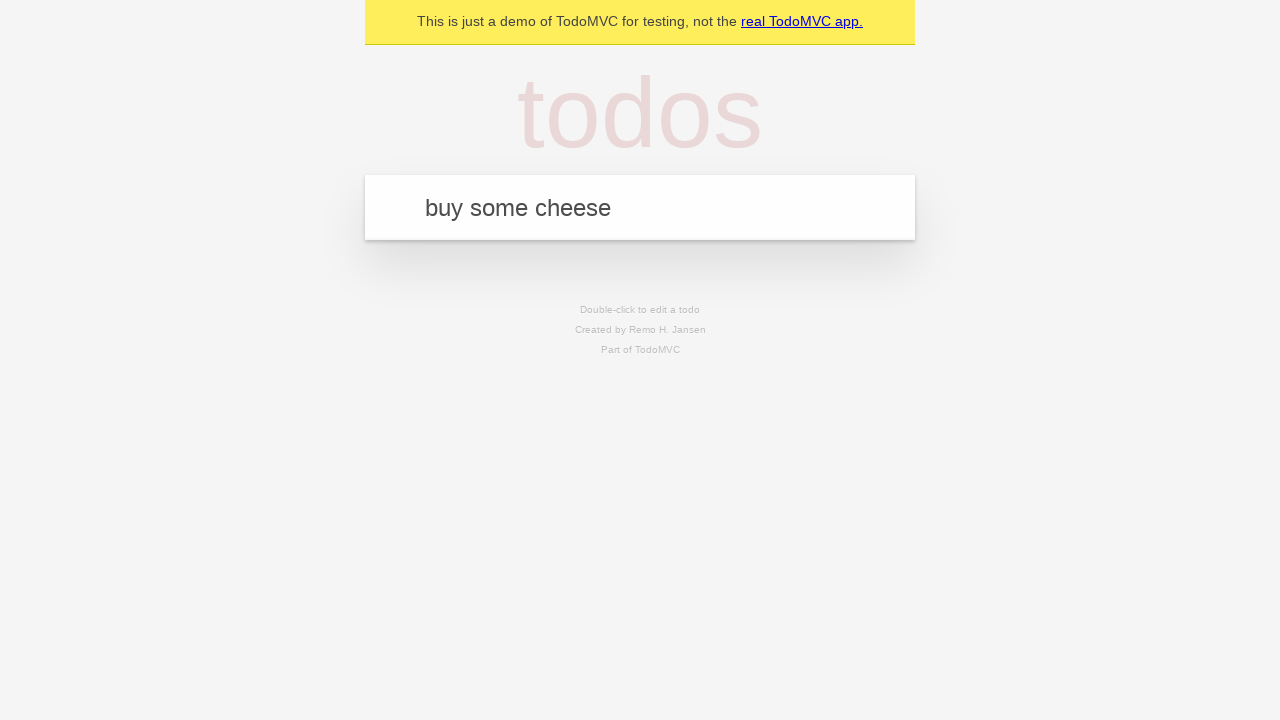

Pressed Enter to create first todo item on internal:attr=[placeholder="What needs to be done?"i]
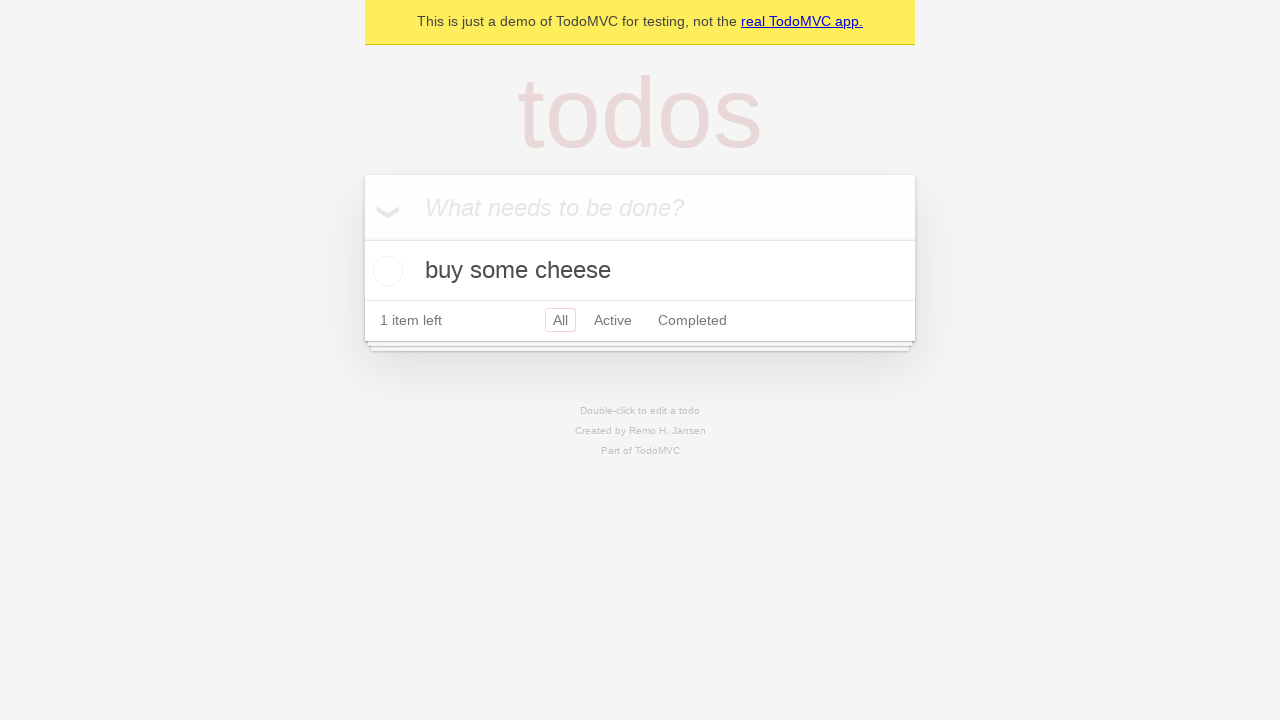

Filled todo input with 'feed the cat' on internal:attr=[placeholder="What needs to be done?"i]
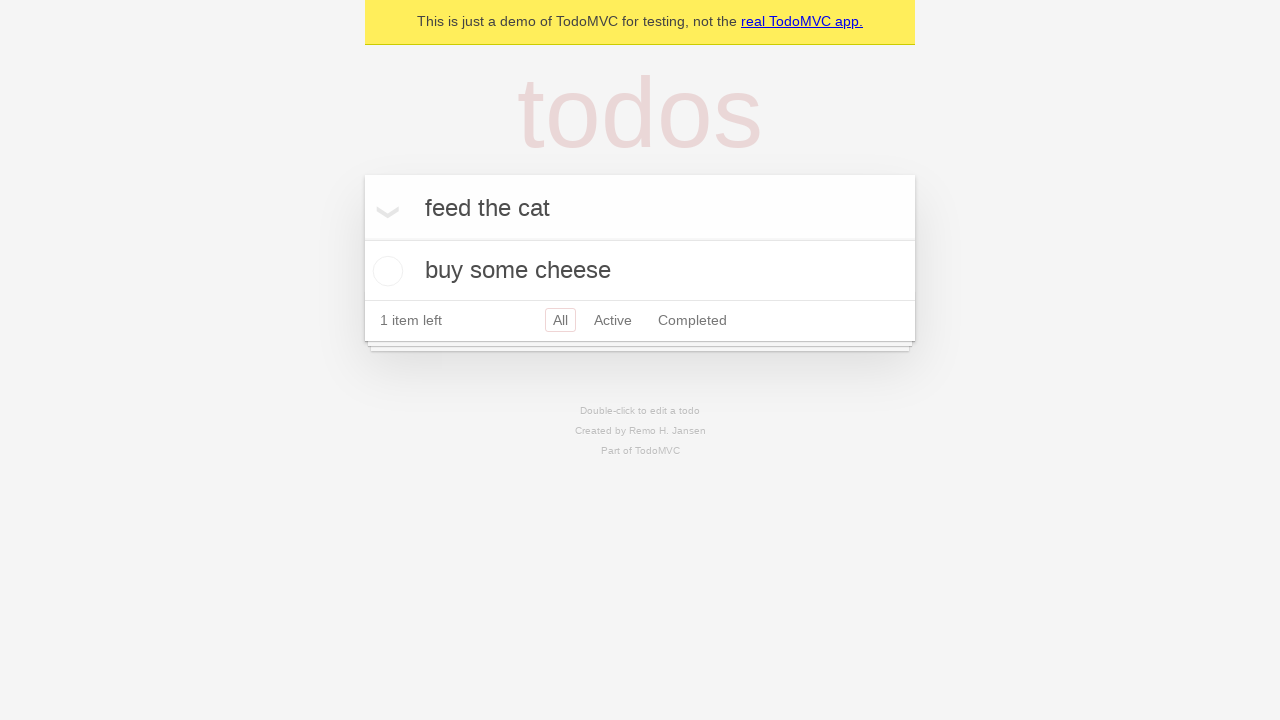

Pressed Enter to create second todo item on internal:attr=[placeholder="What needs to be done?"i]
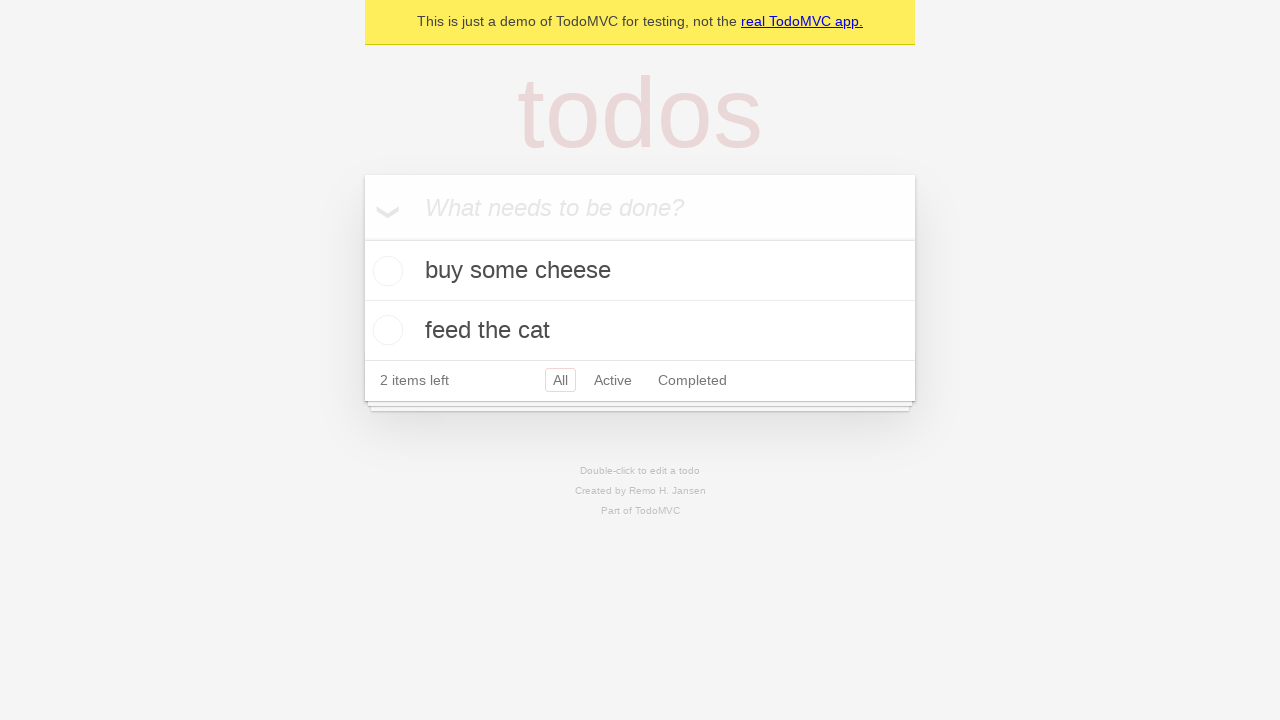

Filled todo input with 'book a doctors appointment' on internal:attr=[placeholder="What needs to be done?"i]
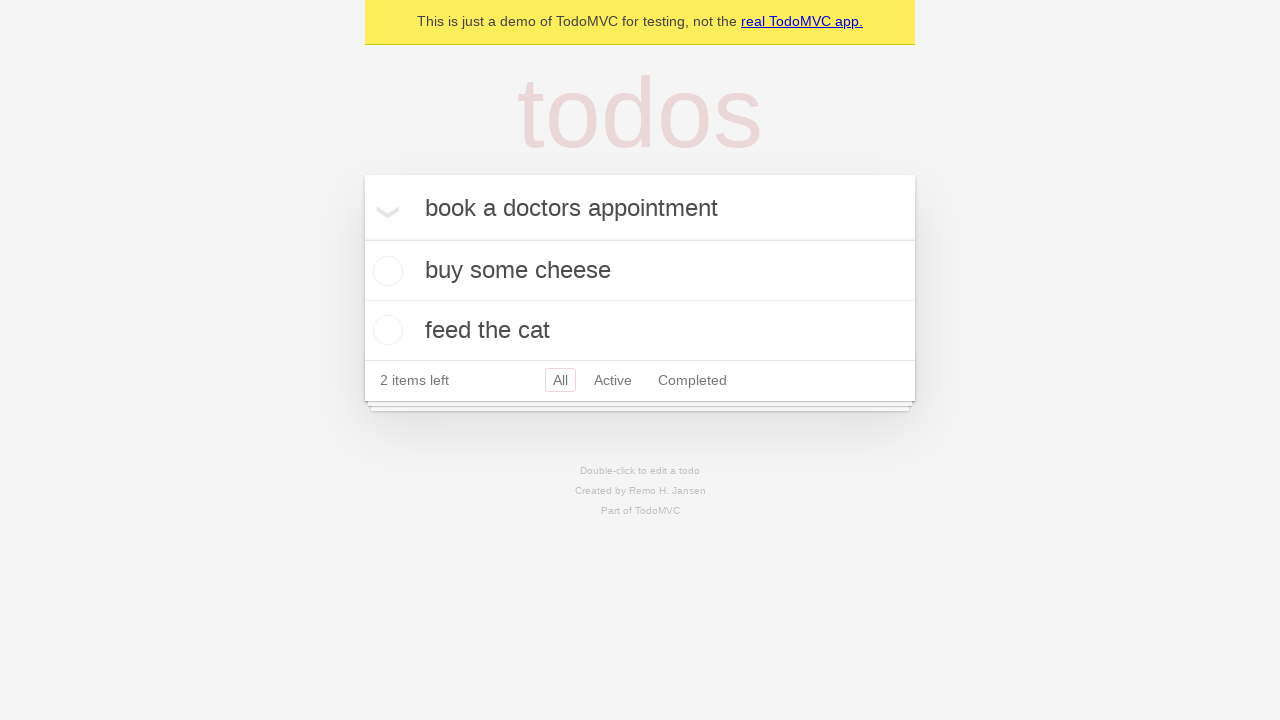

Pressed Enter to create third todo item on internal:attr=[placeholder="What needs to be done?"i]
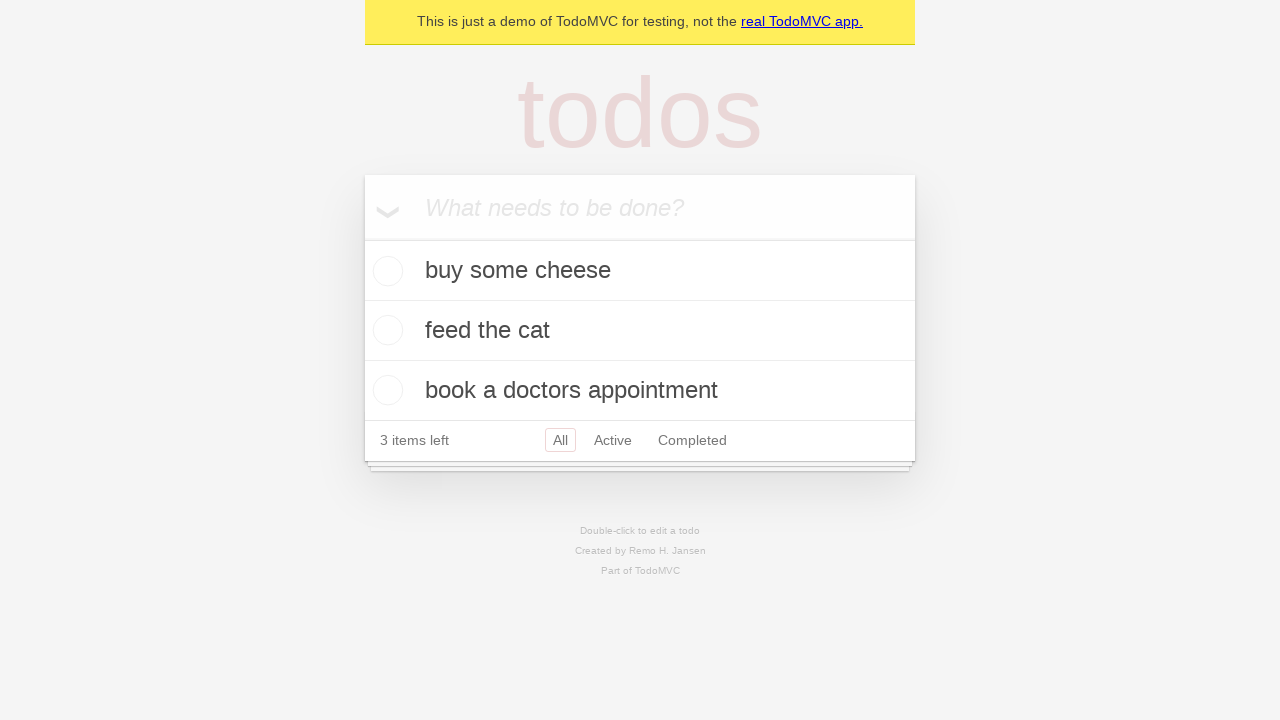

Checked the second todo item to mark it as completed at (385, 330) on internal:testid=[data-testid="todo-item"s] >> nth=1 >> internal:role=checkbox
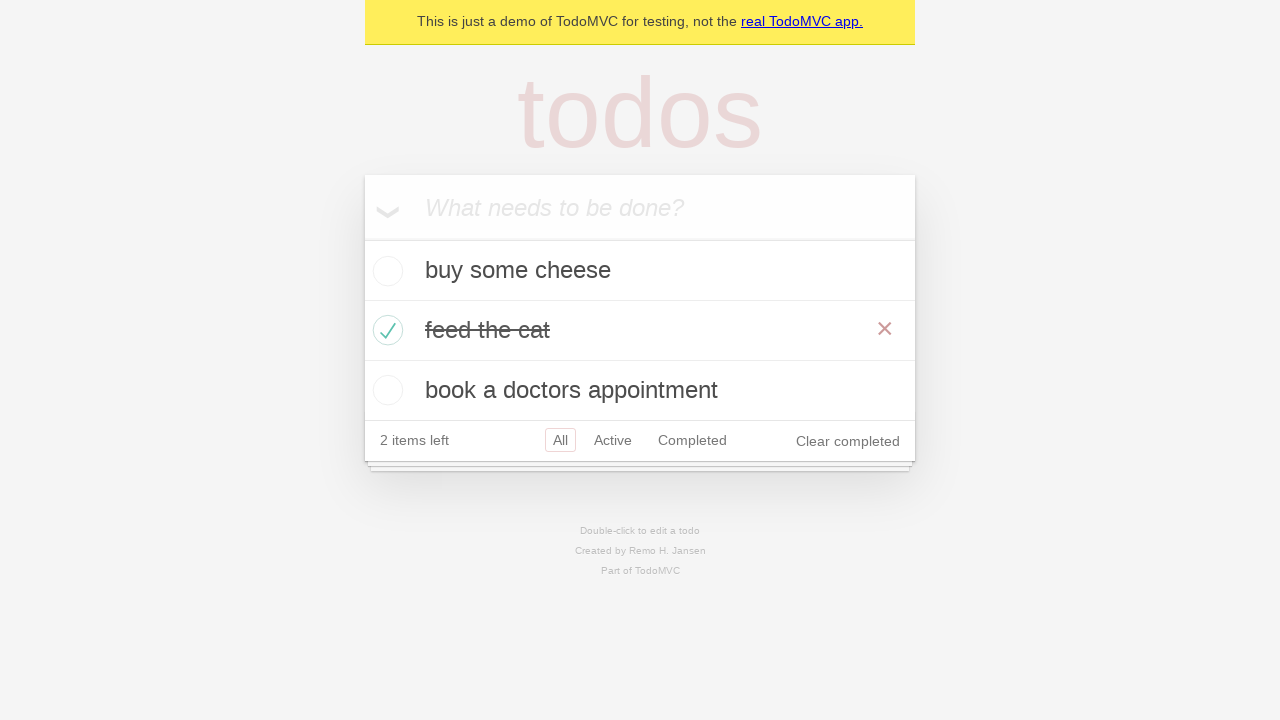

Clicked 'All' filter to view all todo items at (560, 440) on internal:role=link[name="All"i]
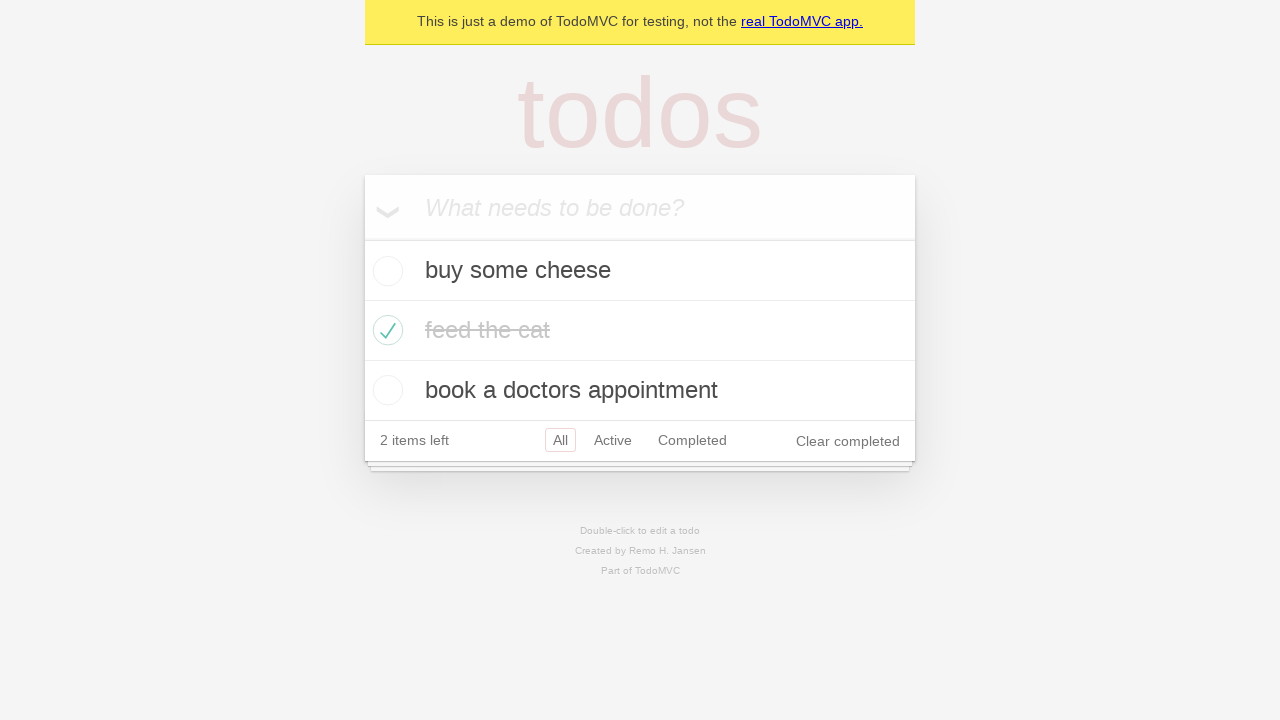

Clicked 'Active' filter to view only active todo items at (613, 440) on internal:role=link[name="Active"i]
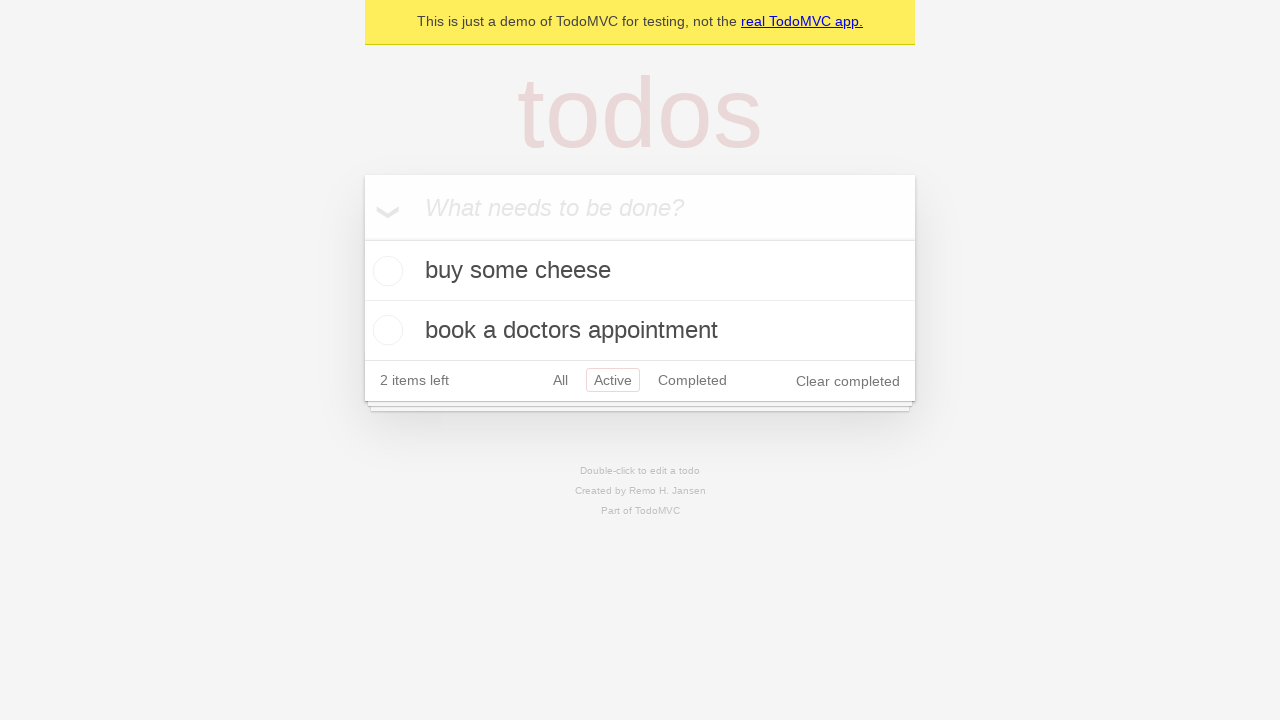

Clicked 'Completed' filter to view only completed todo items at (692, 380) on internal:role=link[name="Completed"i]
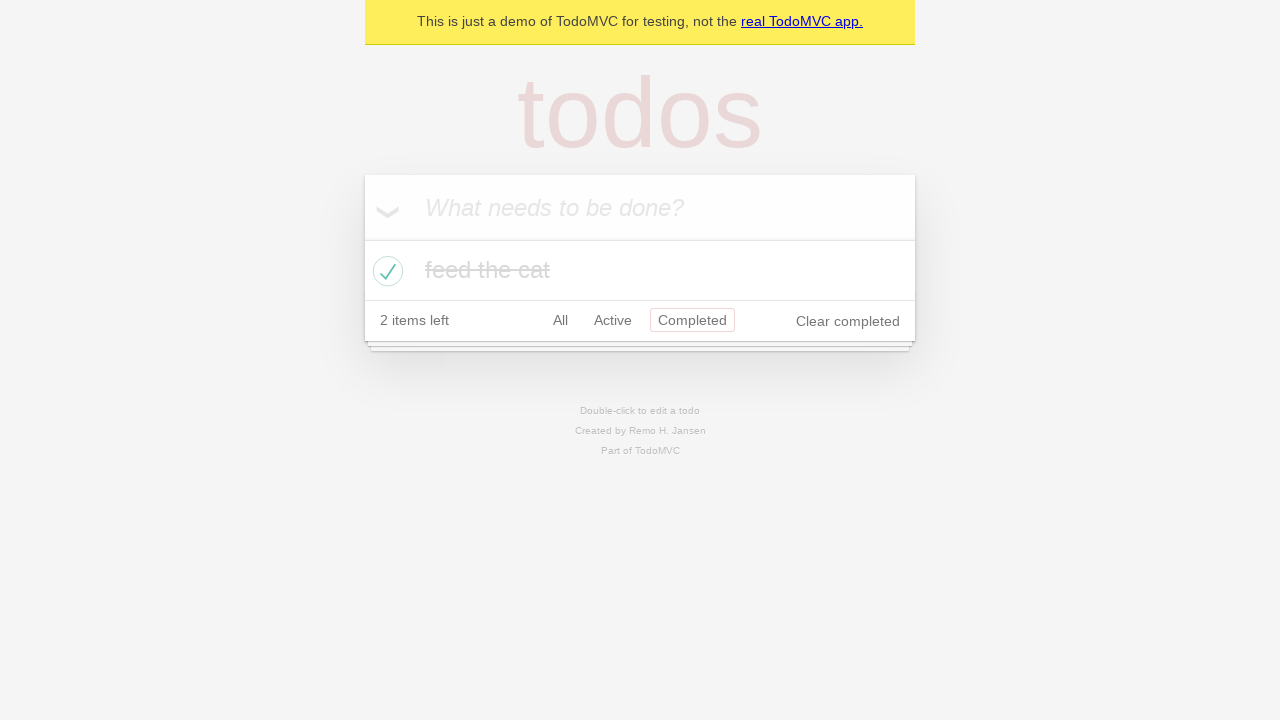

Navigated back to 'Active' filter using browser back button
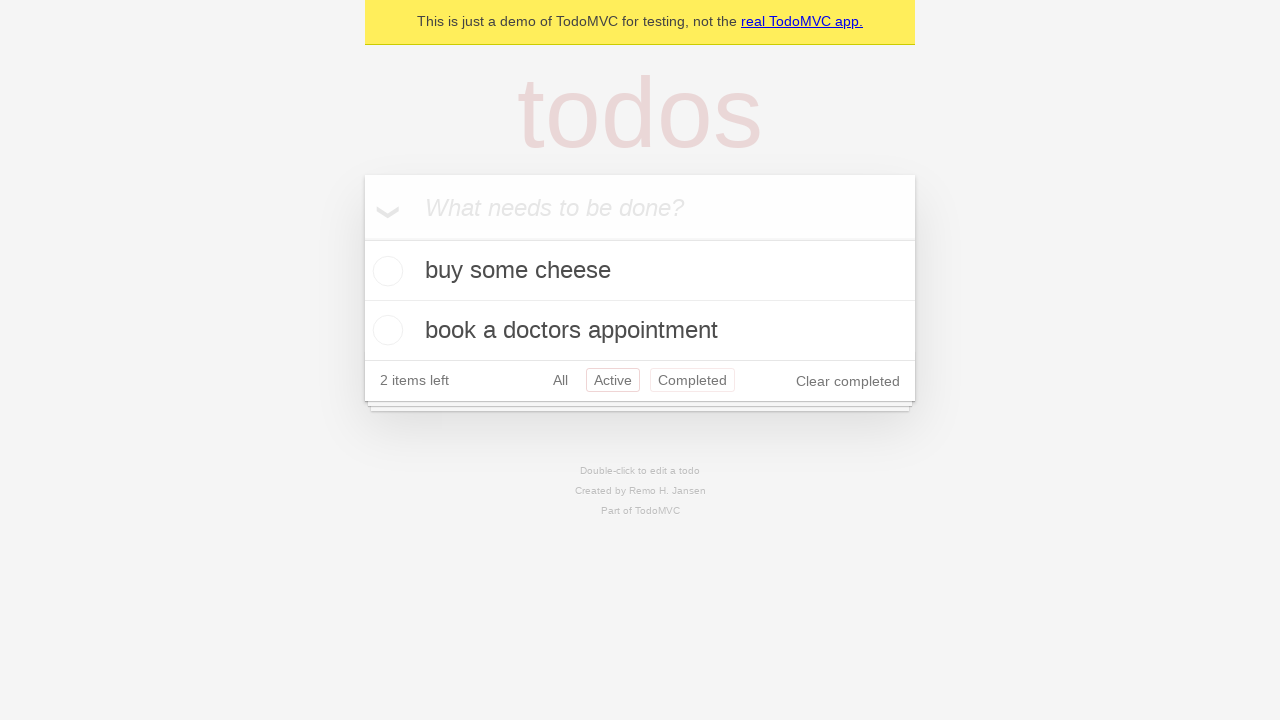

Navigated back to 'All' filter using browser back button
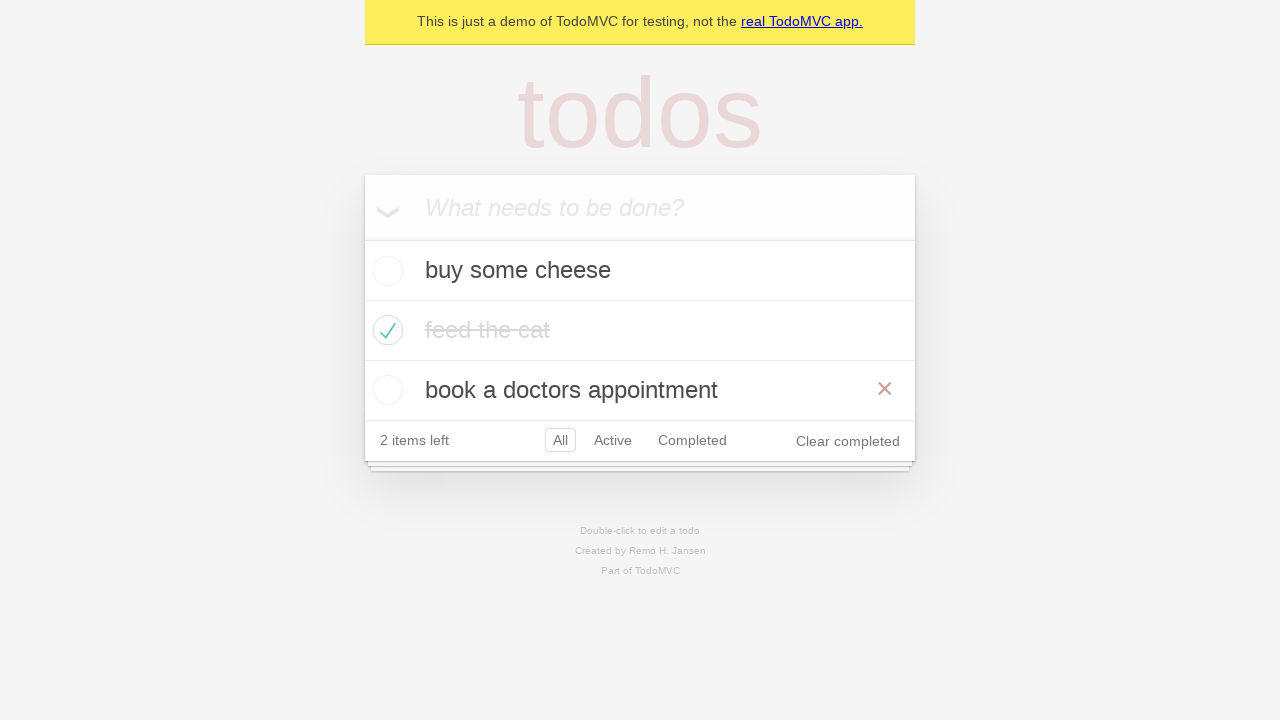

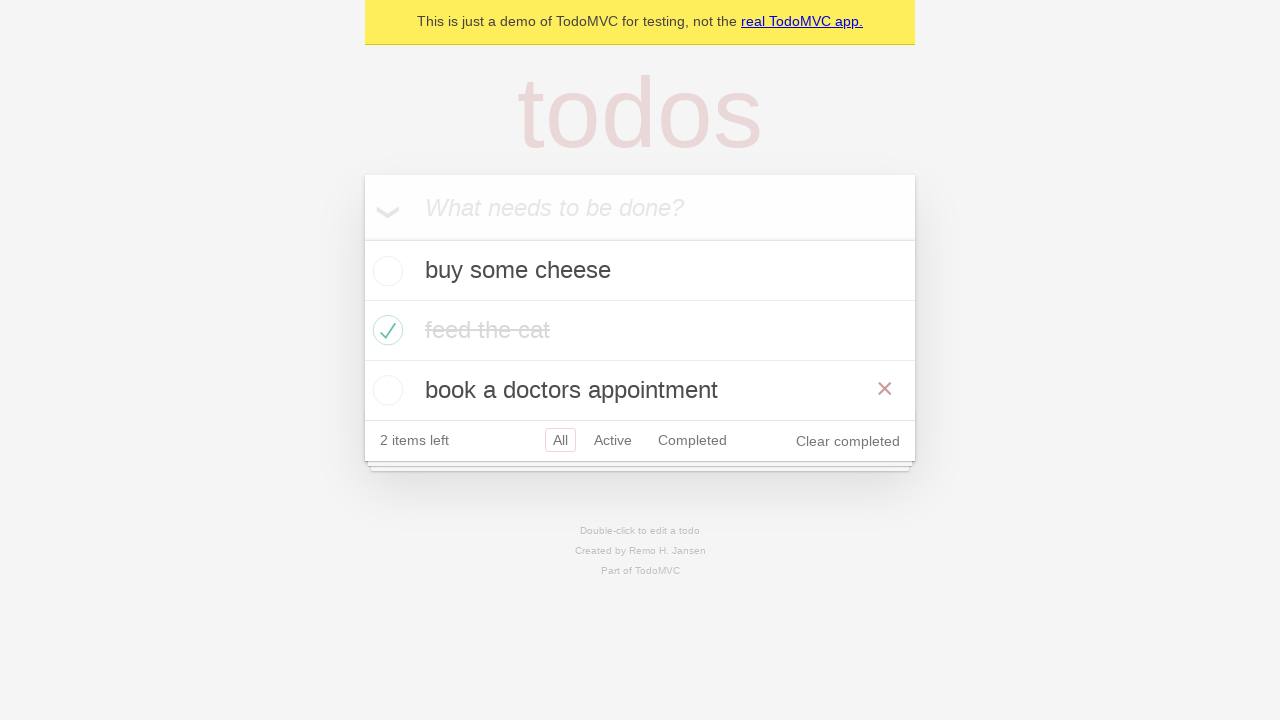